Fills out a registration form with user details including name, address, phone, SSN, username and password, then submits the form

Starting URL: https://parabank.parasoft.com/parabank/register.htm

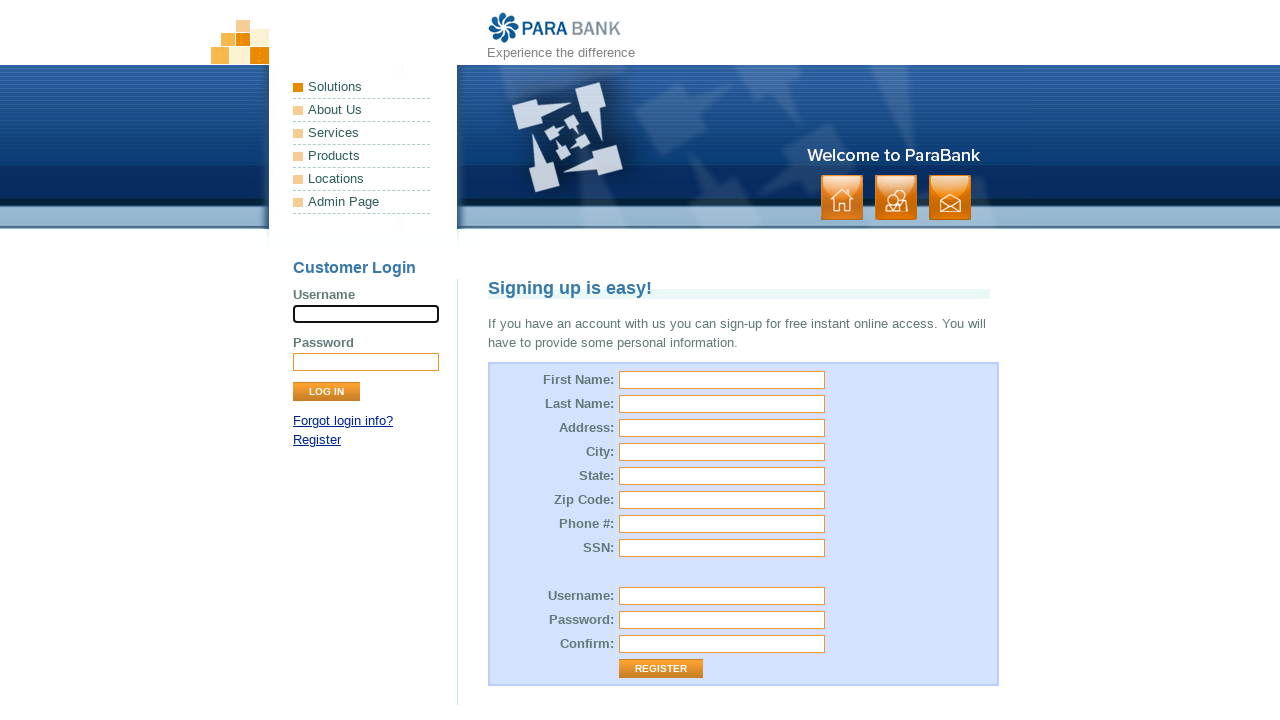

Filled first name field with 'Kellie' on #customer\.firstName
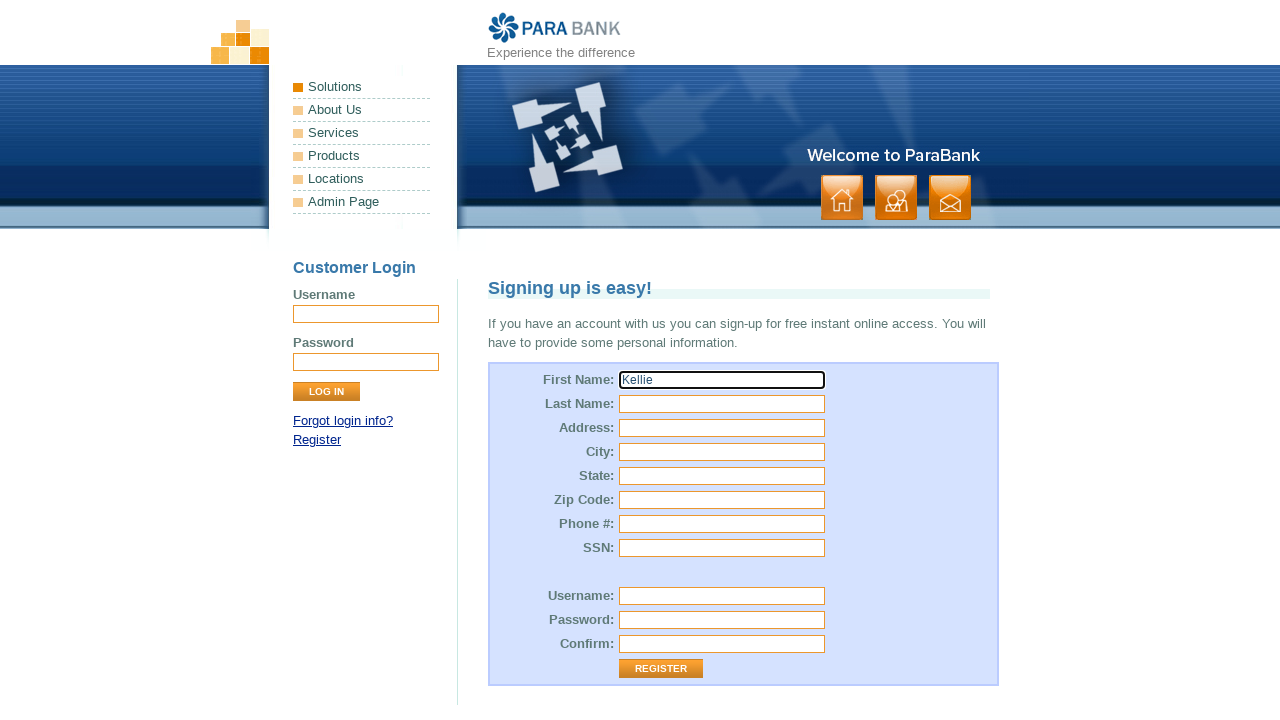

Filled last name field with 'Aydin' on input[name='customer.lastName']
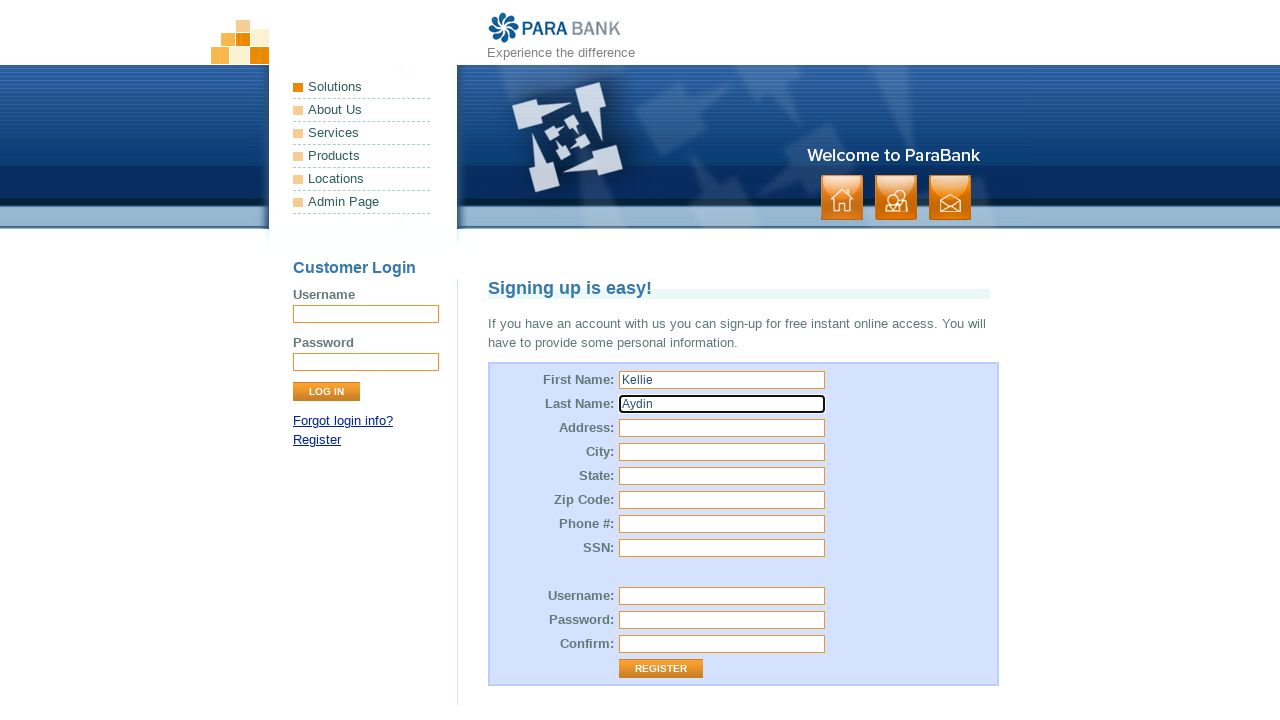

Filled street address field with '123 Bentley Parc' on #customer\.address\.street
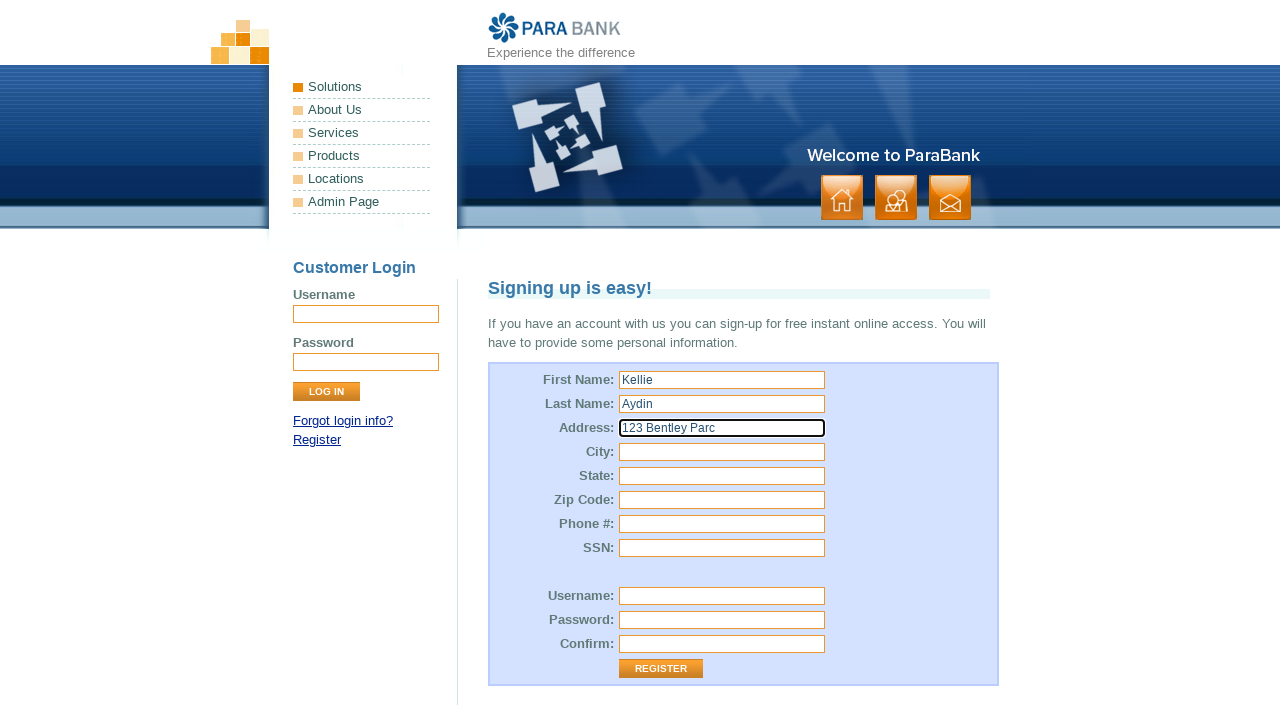

Filled city field with 'Johnson City' on input[name='customer.address.city']
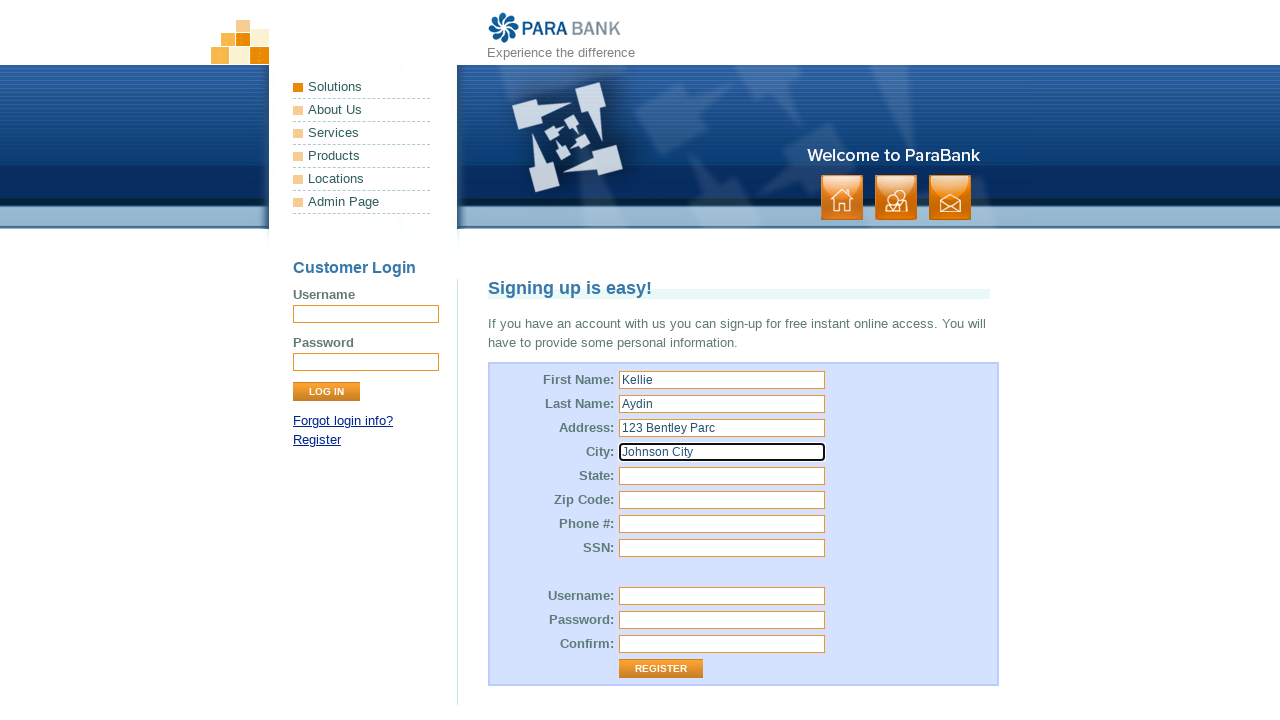

Filled state field with 'TN' on #customer\.address\.state
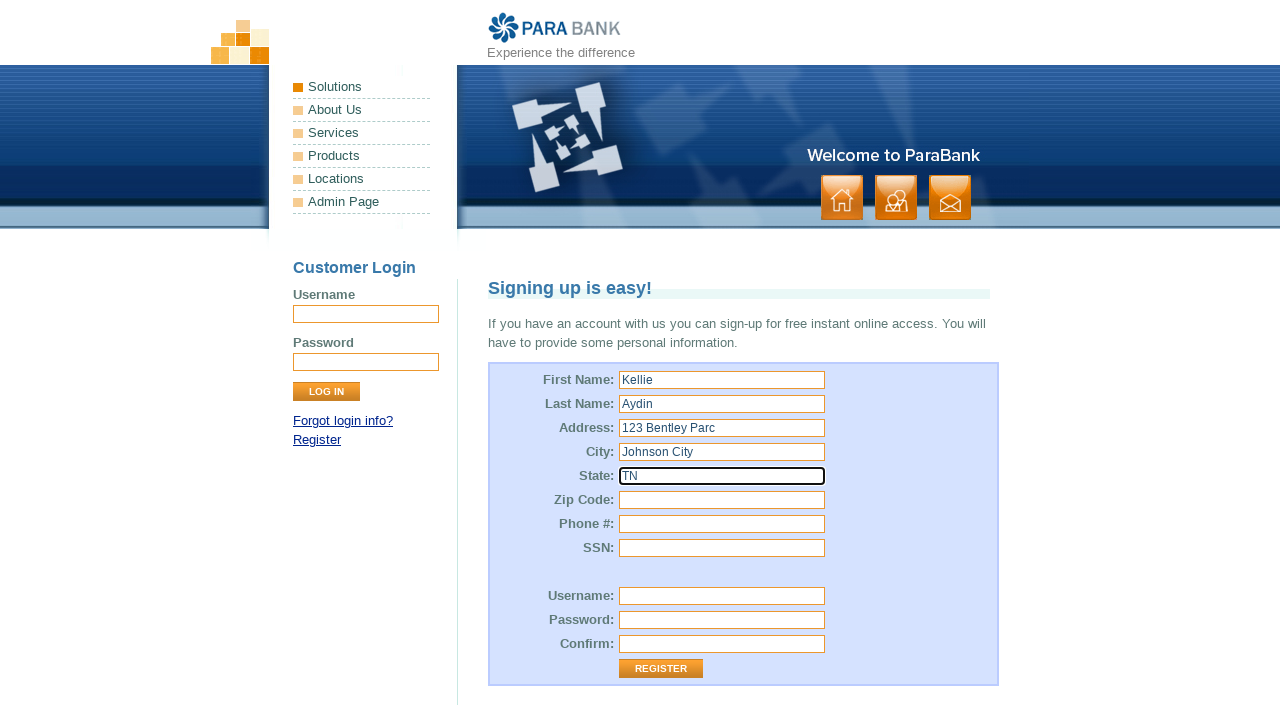

Filled zip code field with '37615' on #customer\.address\.zipCode
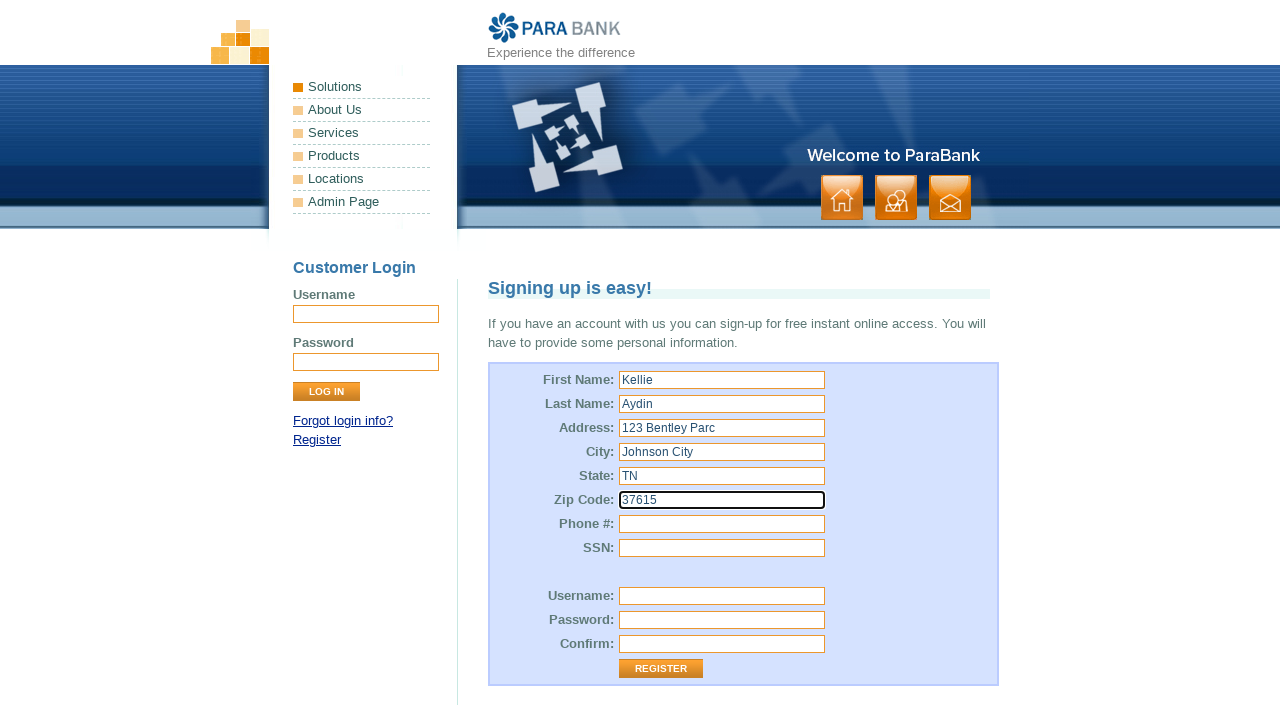

Filled phone number field with '423-123-4567' on input[name='customer.phoneNumber']
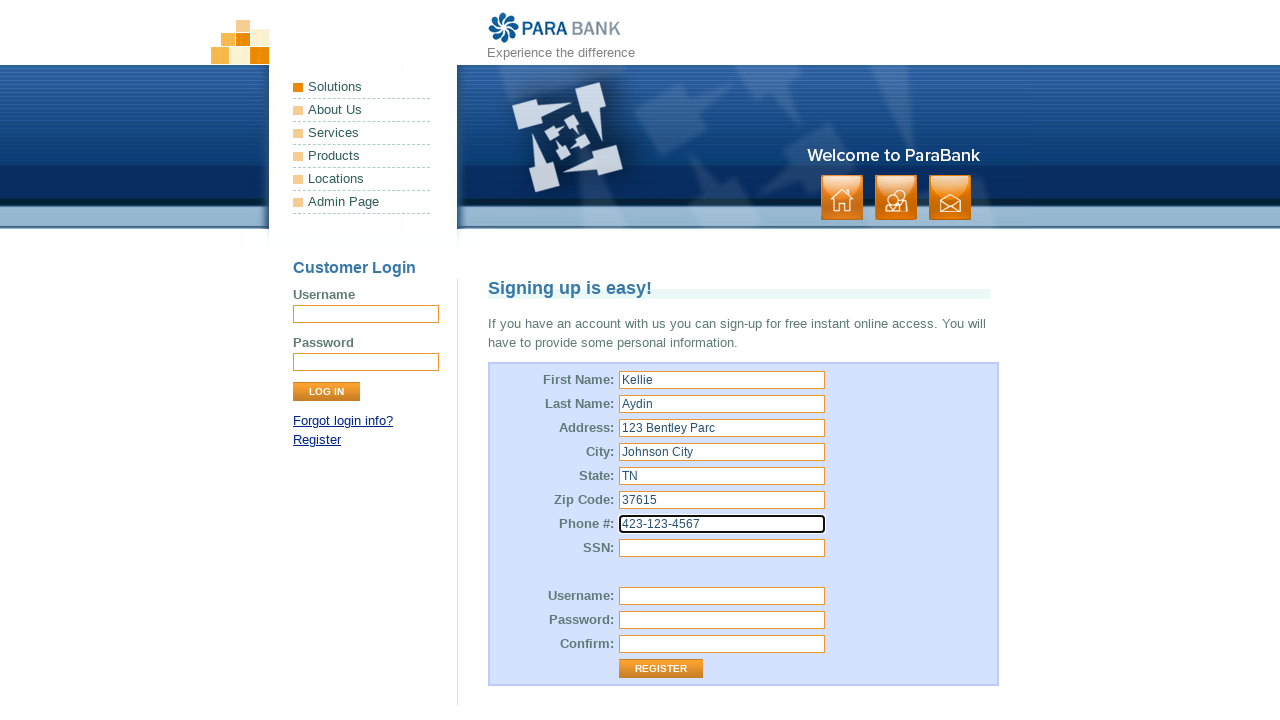

Filled SSN field with '123456789' on input[name='customer.ssn']
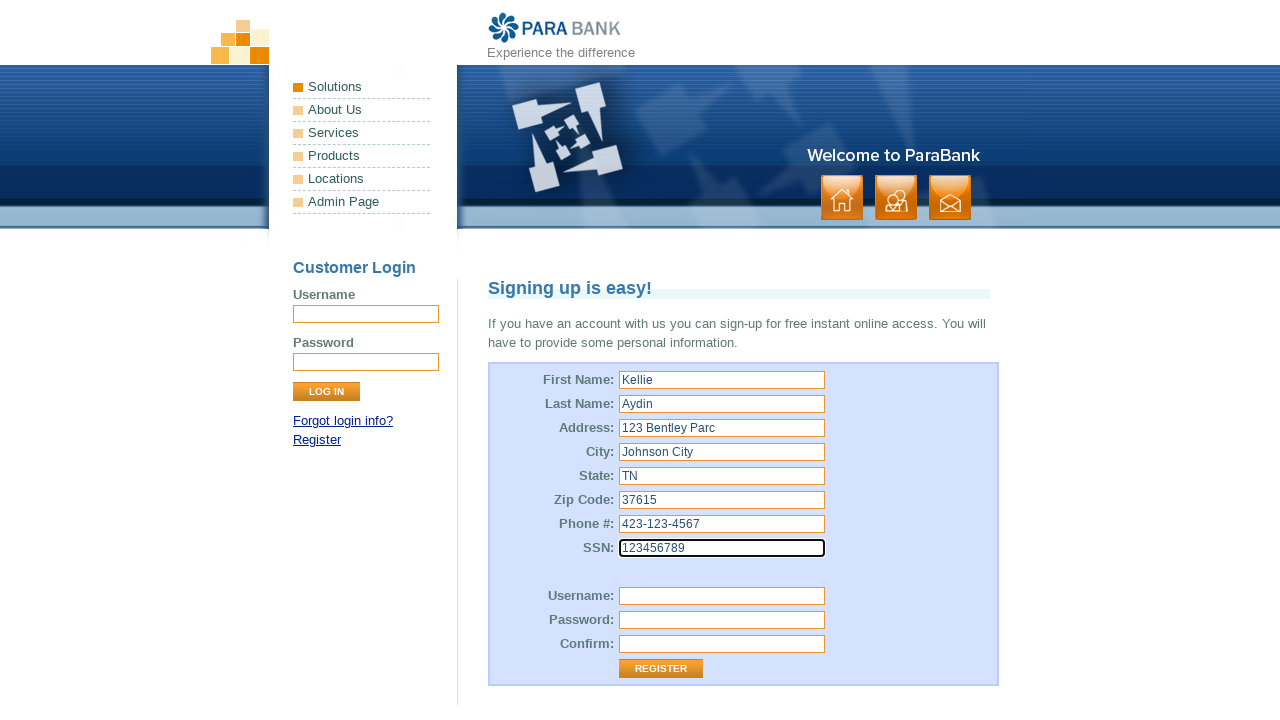

Filled username field with 'kaydin' on #customer\.username
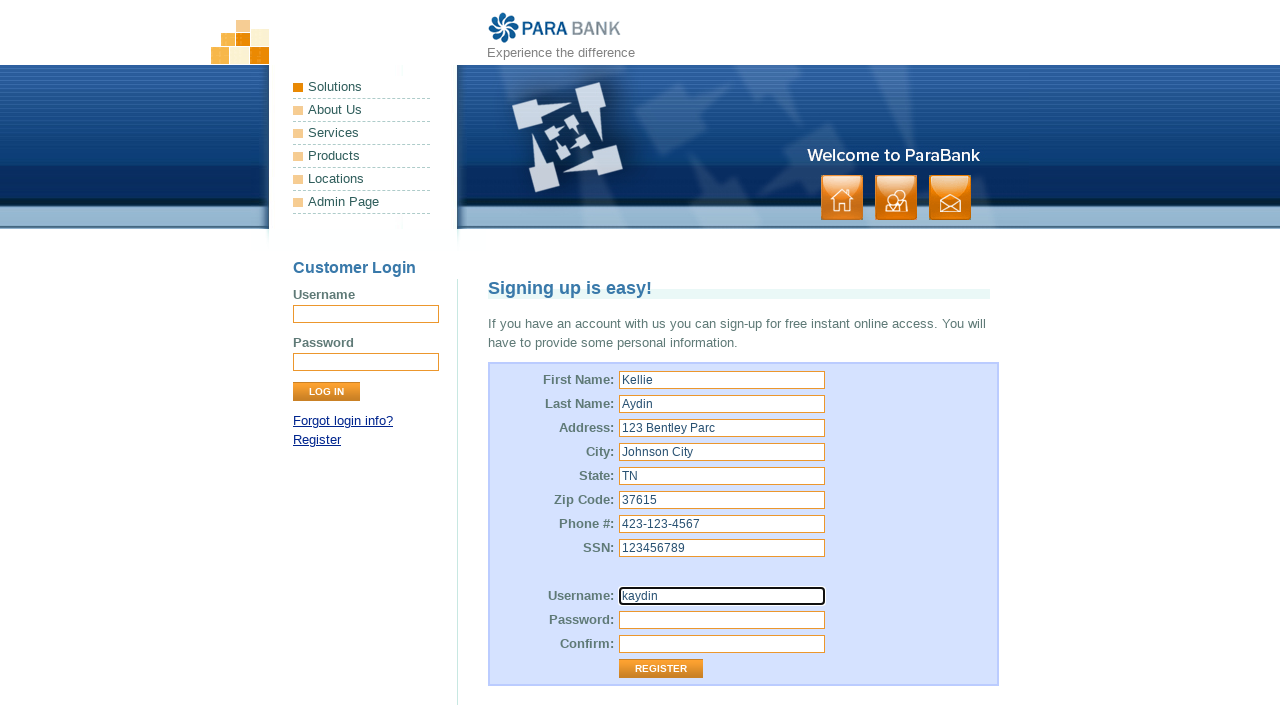

Filled password field with 'password' on #customer\.password
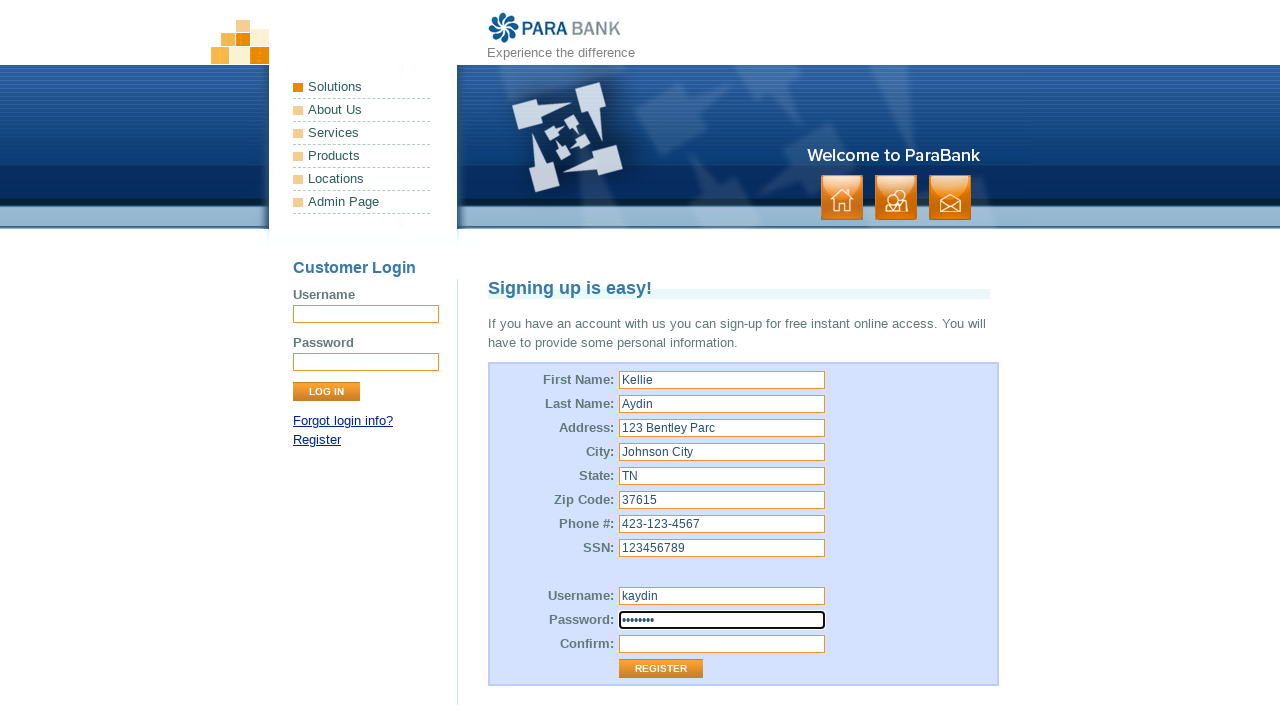

Filled password confirmation field with 'password' on #repeatedPassword
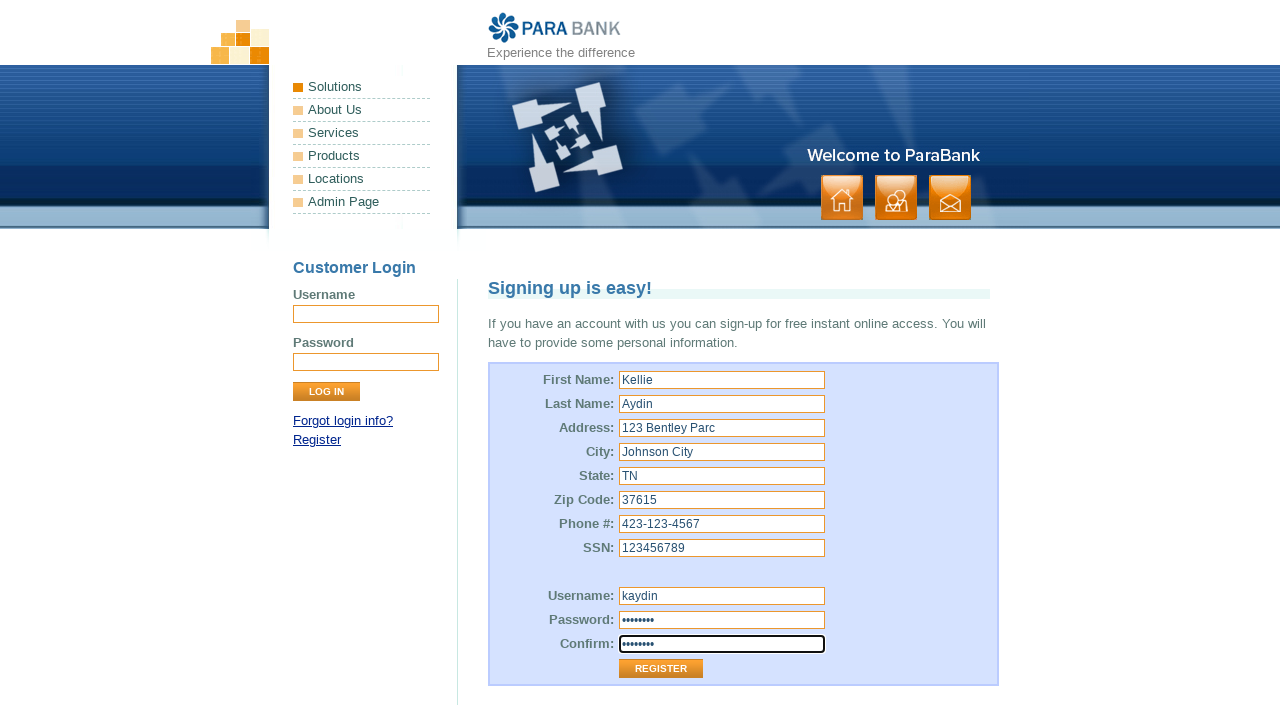

Clicked register button to submit form at (326, 392) on input[type='submit']
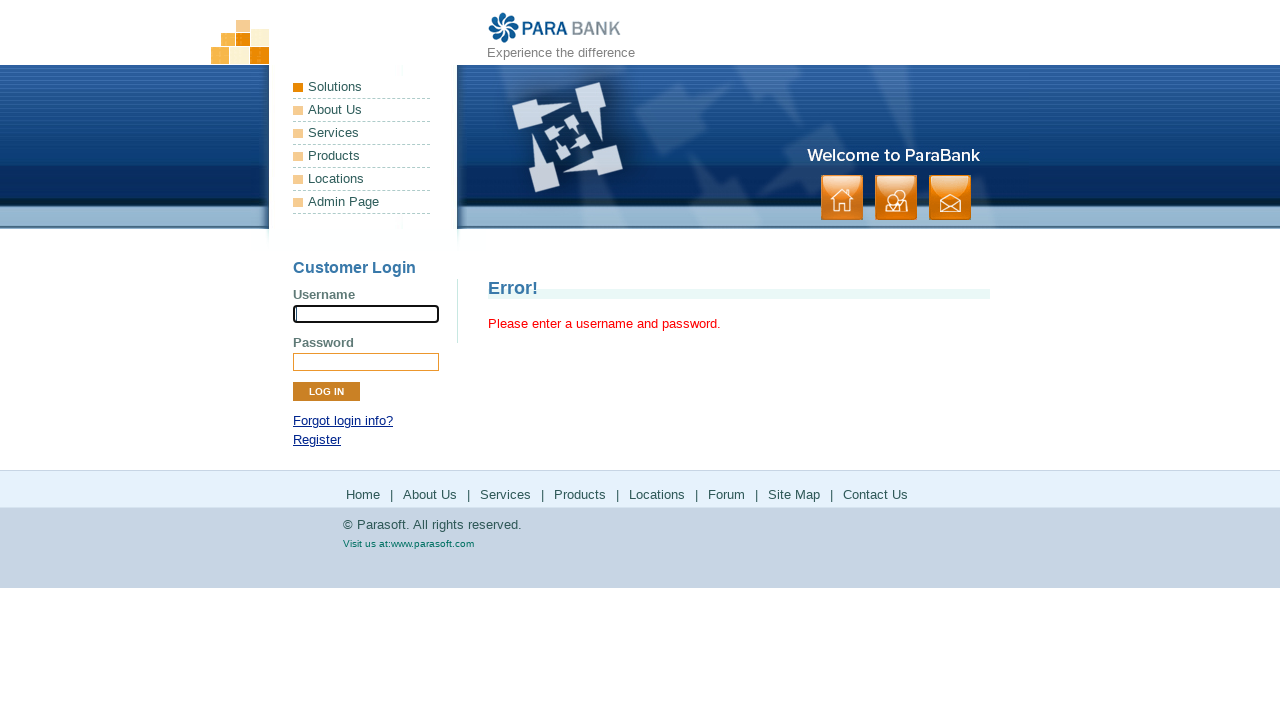

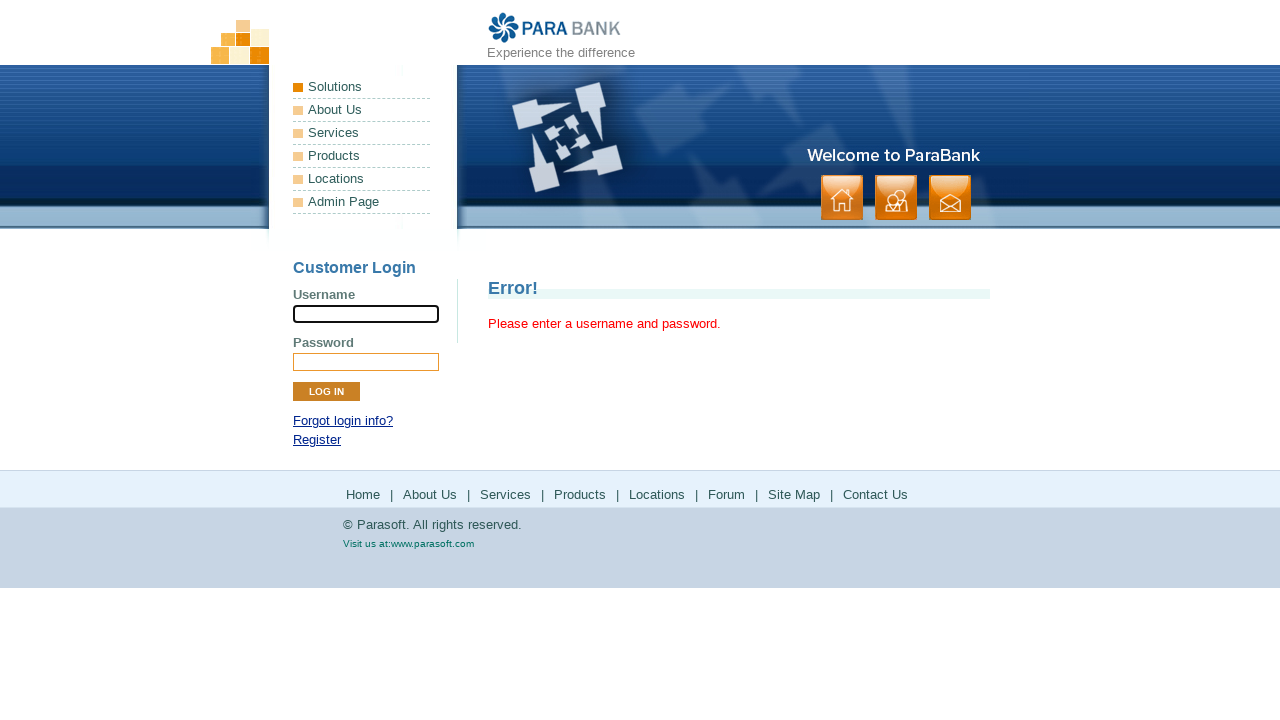